Tests calendar date picker functionality by opening a new window via "Top Deals" link, navigating through the calendar to select a specific date (November 18, 1997), and verifying the selected date values.

Starting URL: https://rahulshettyacademy.com/seleniumPractise/#/

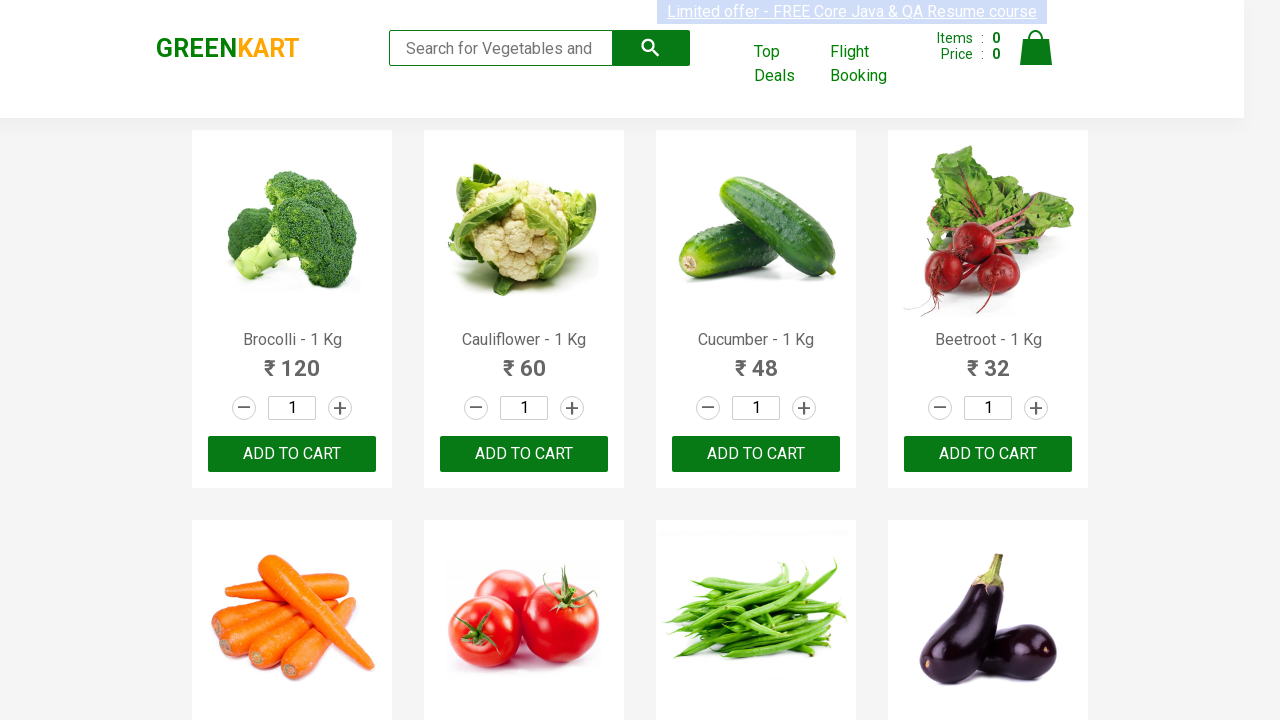

Clicked 'Top Deals' link to open new window at (787, 64) on xpath=(//a[normalize-space()='Top Deals'])[1]
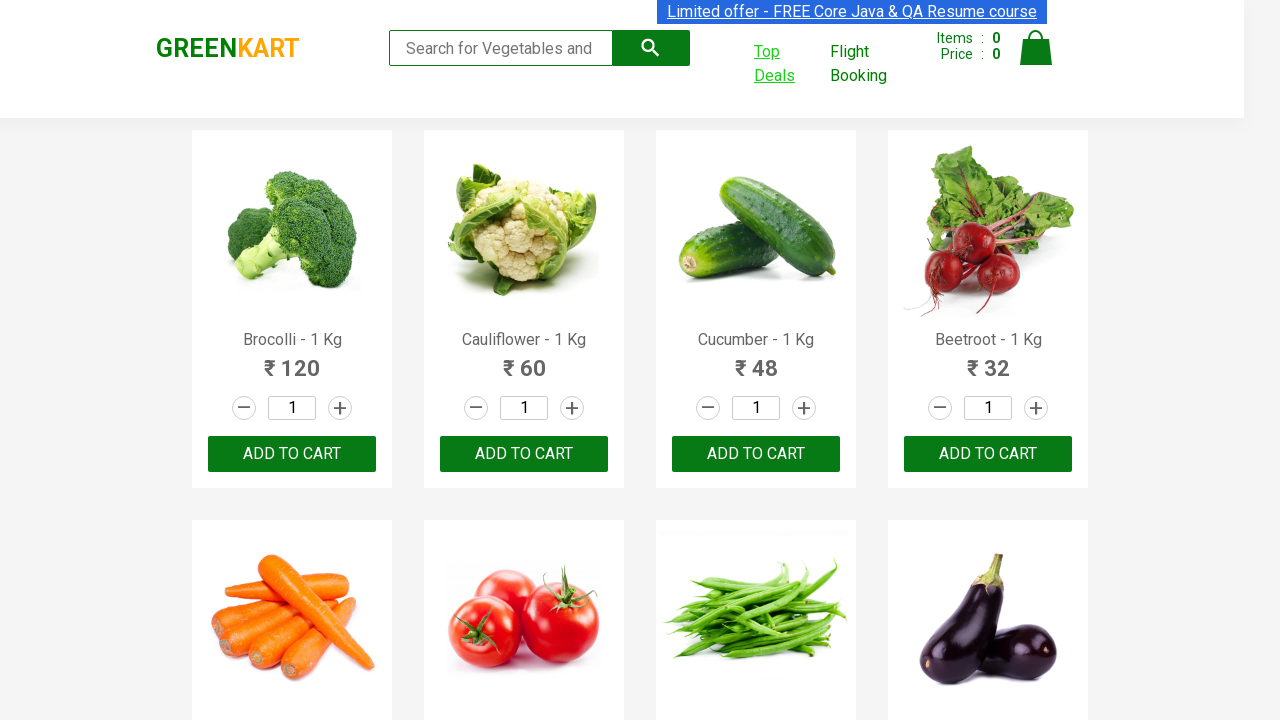

New window loaded and obtained child page
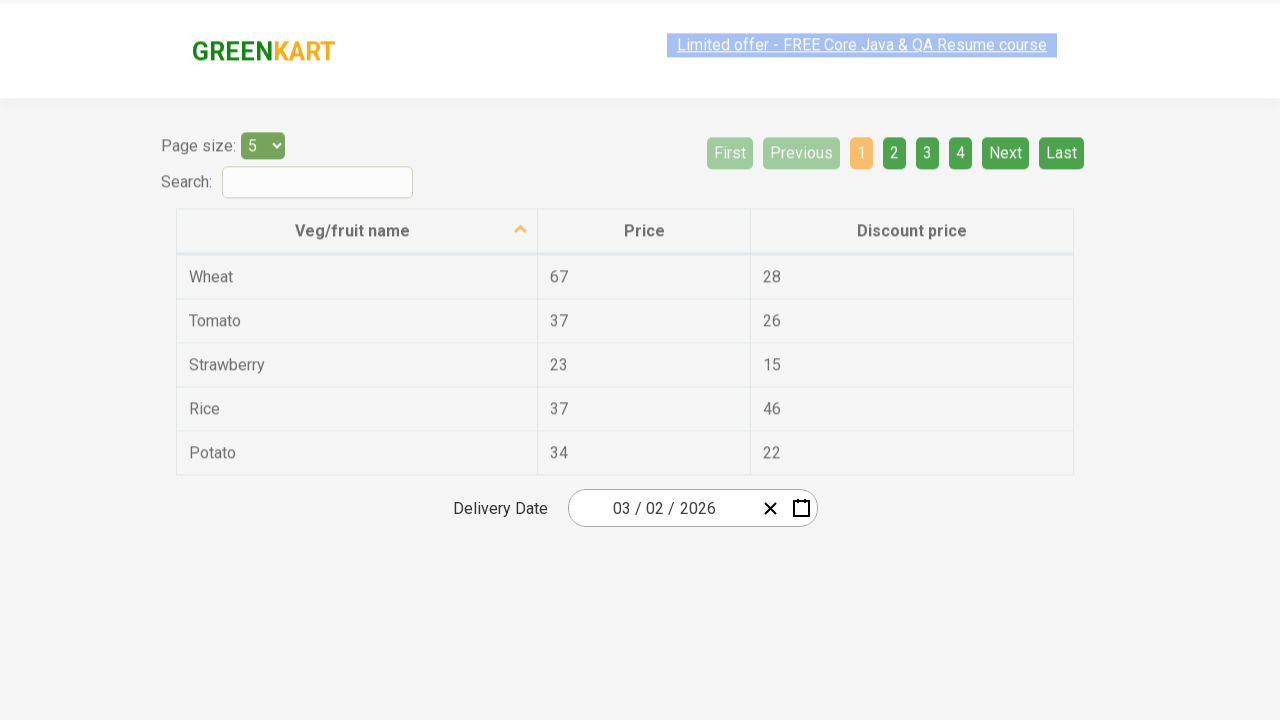

Clicked on year input field in date picker at (698, 508) on .react-date-picker__inputGroup__input.react-date-picker__inputGroup__year
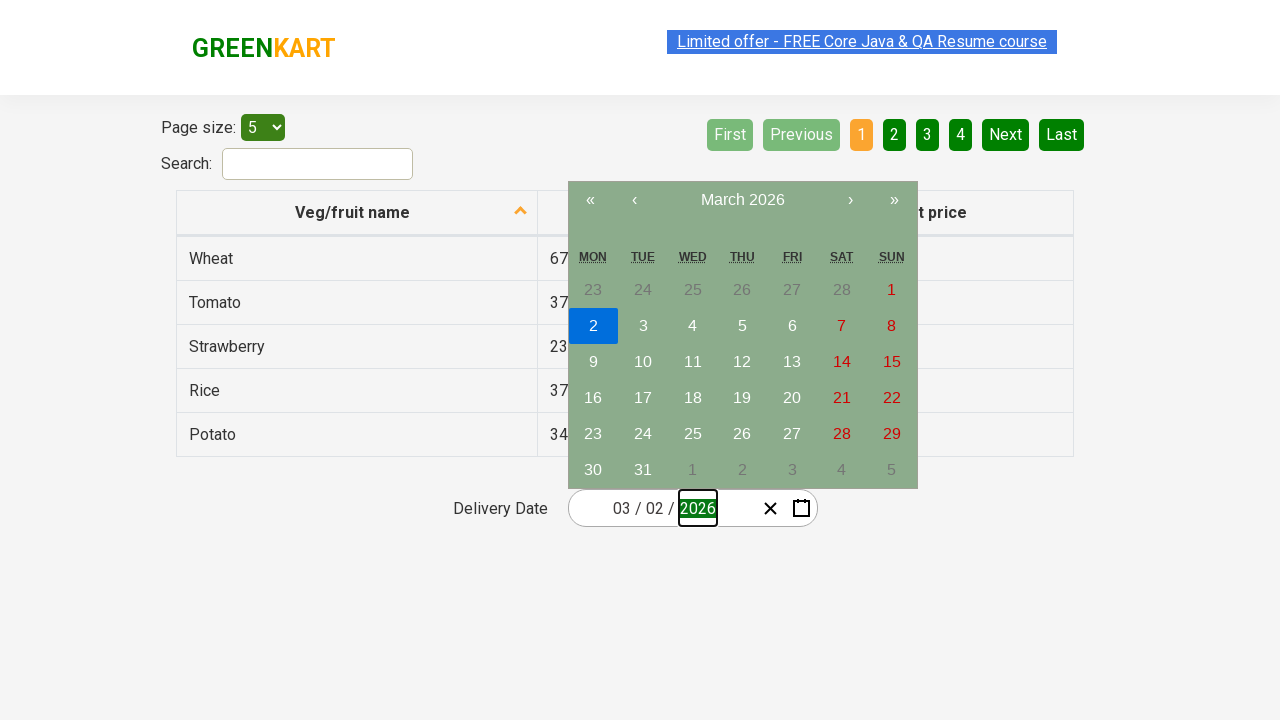

Clicked navigation label to zoom out to year view at (742, 200) on .react-calendar__navigation__label
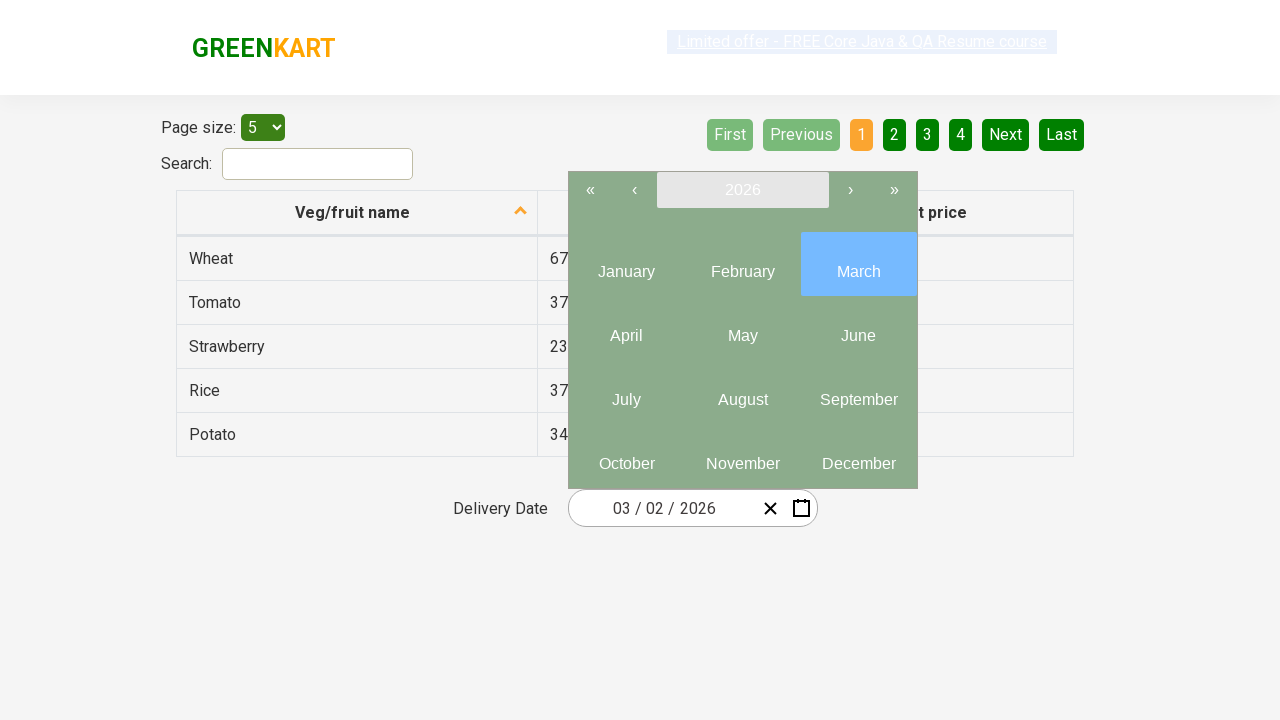

Clicked navigation label again to zoom out to decade view at (742, 190) on .react-calendar__navigation__label
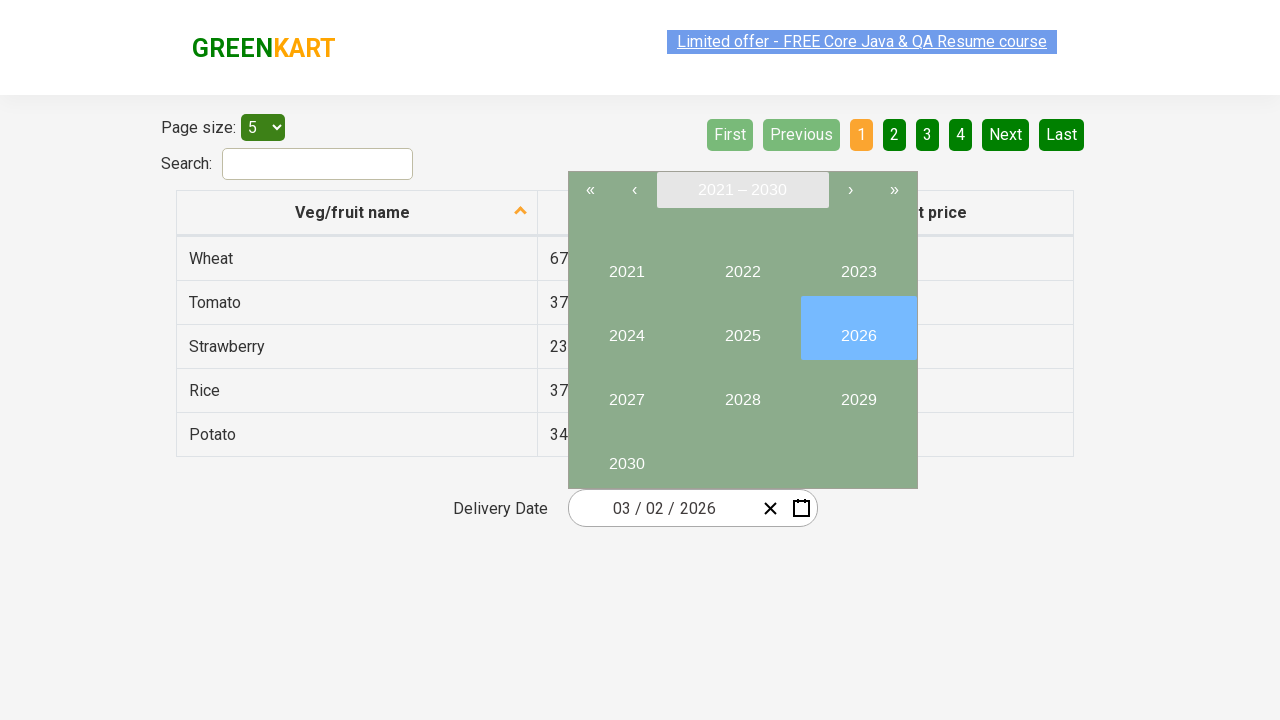

Clicked previous button to navigate to earlier decade (iteration 1) at (634, 190) on .react-calendar__navigation__prev-button
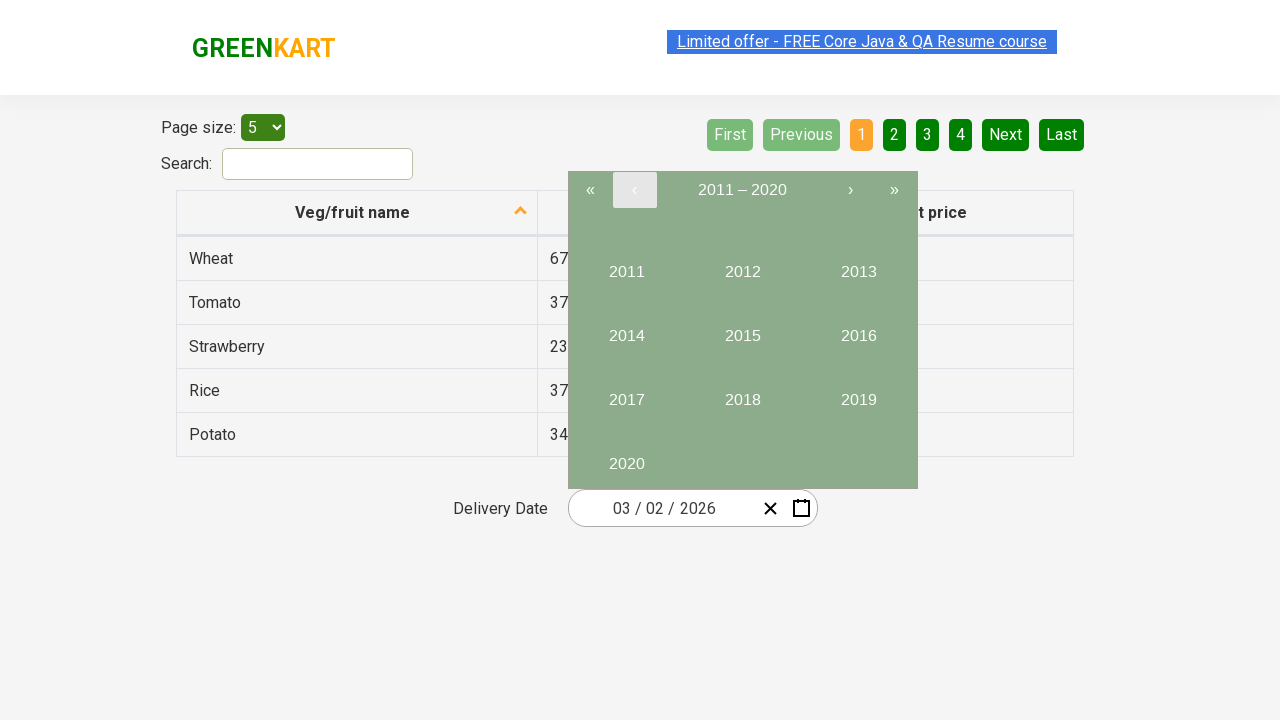

Clicked previous button to navigate to earlier decade (iteration 2) at (634, 190) on .react-calendar__navigation__prev-button
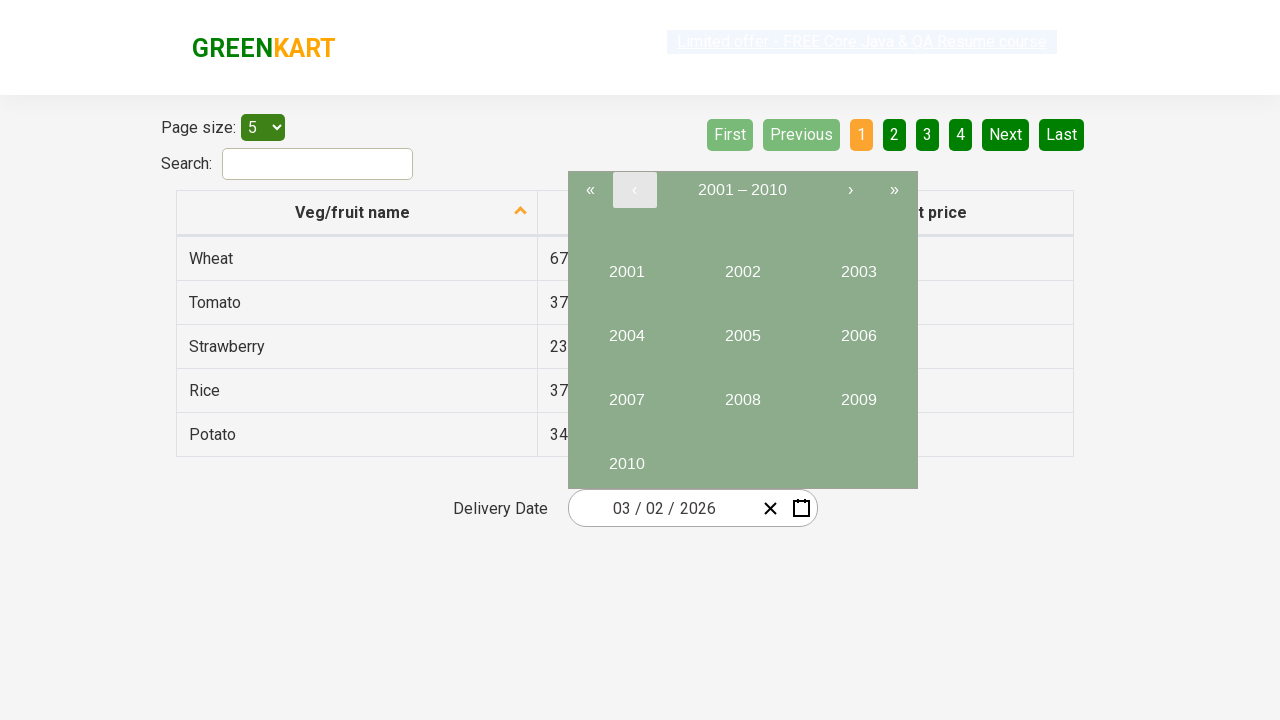

Clicked previous button to navigate to earlier decade (iteration 3) at (634, 190) on .react-calendar__navigation__prev-button
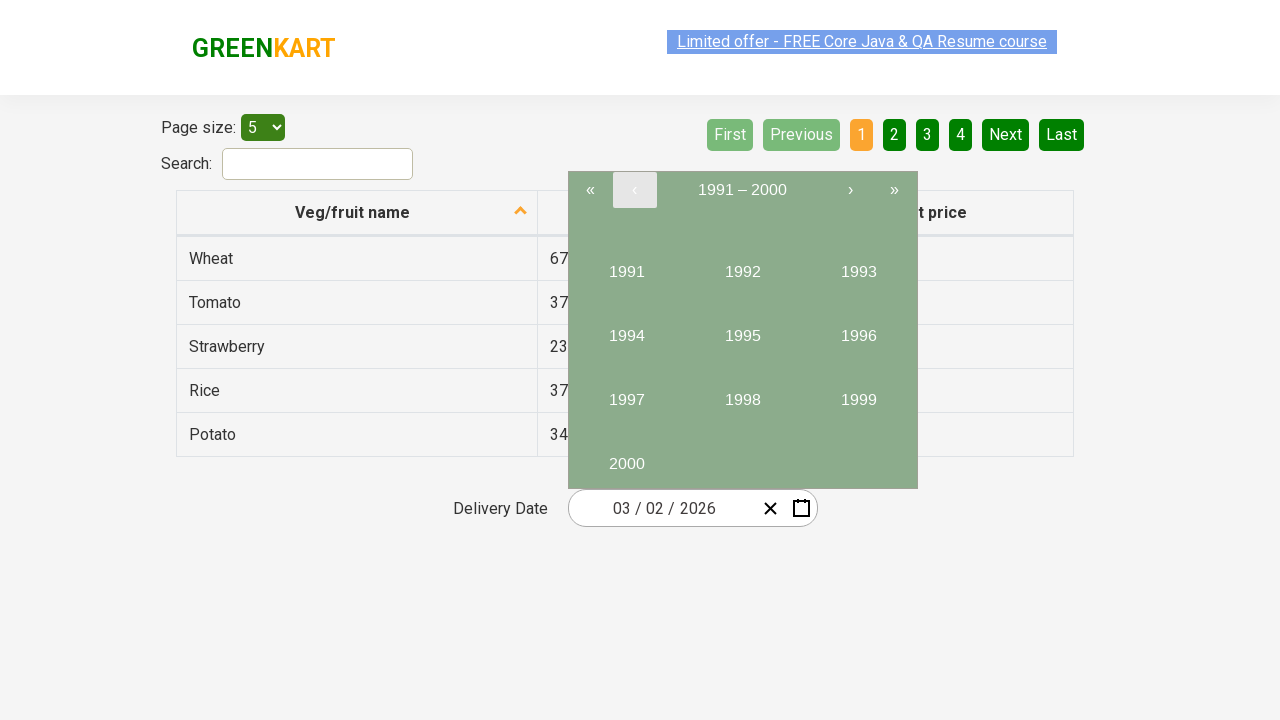

Selected year 1997 from calendar at (626, 392) on xpath=//button[text()='1997']
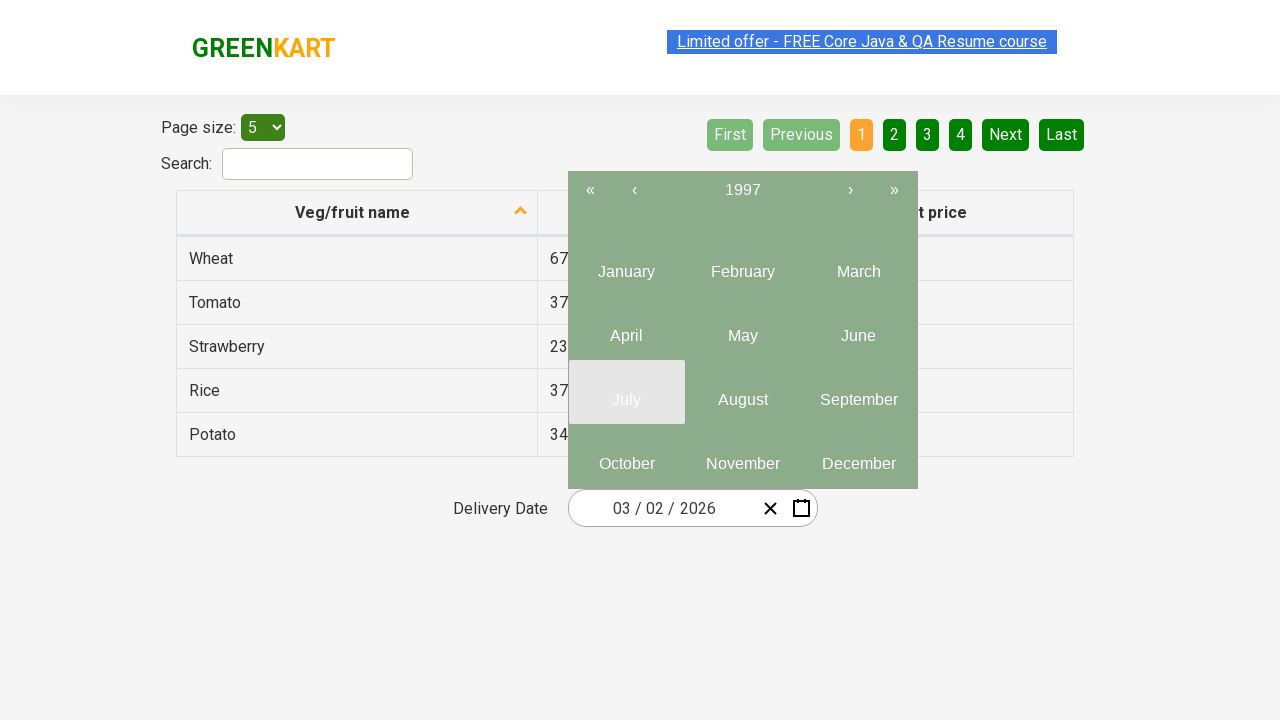

Selected month 11 (November) from year view at (742, 456) on .react-calendar__year-view__months__month >> nth=10
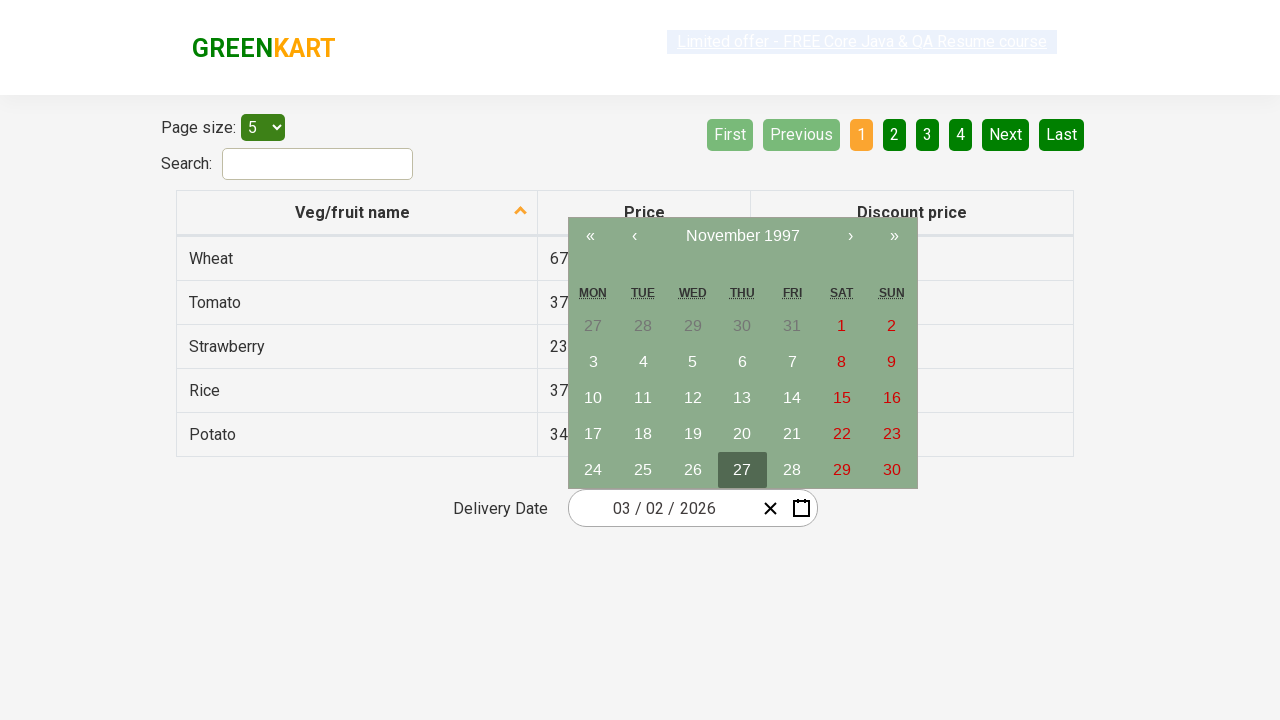

Selected date 18 from calendar month view at (643, 434) on xpath=//abbr[text()='18']
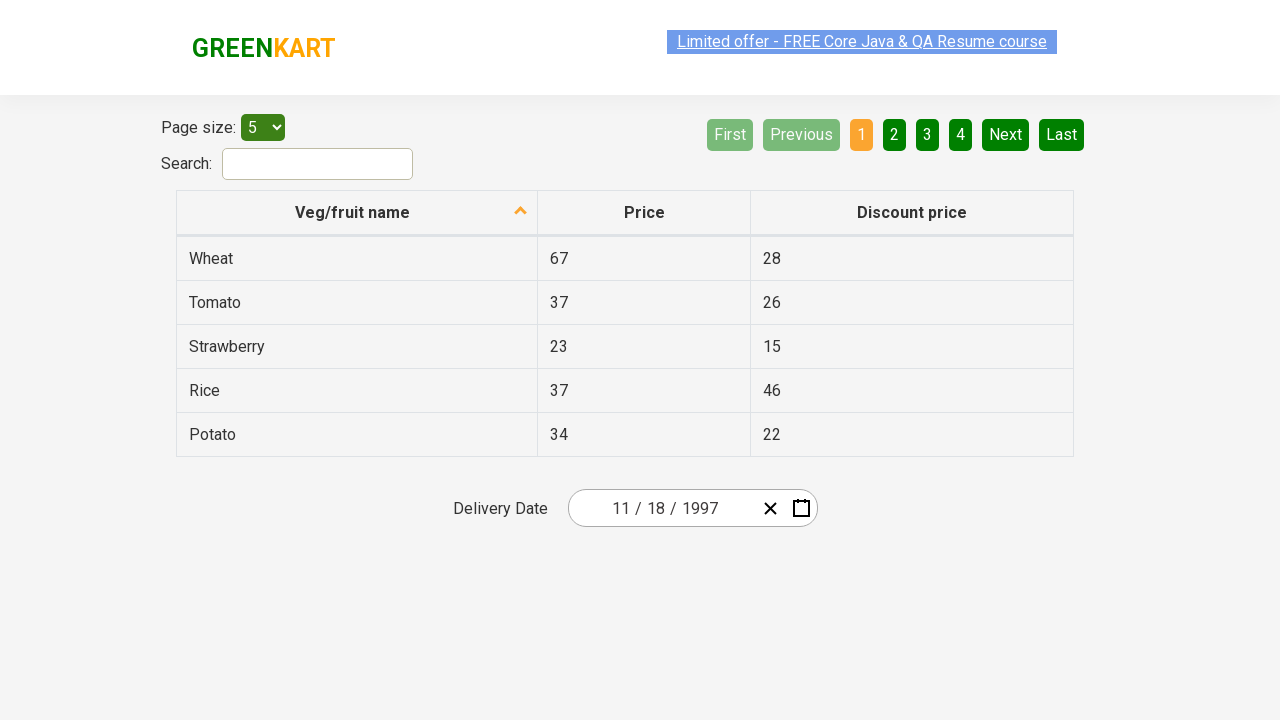

Verified date input field 0: expected '11', got '11'
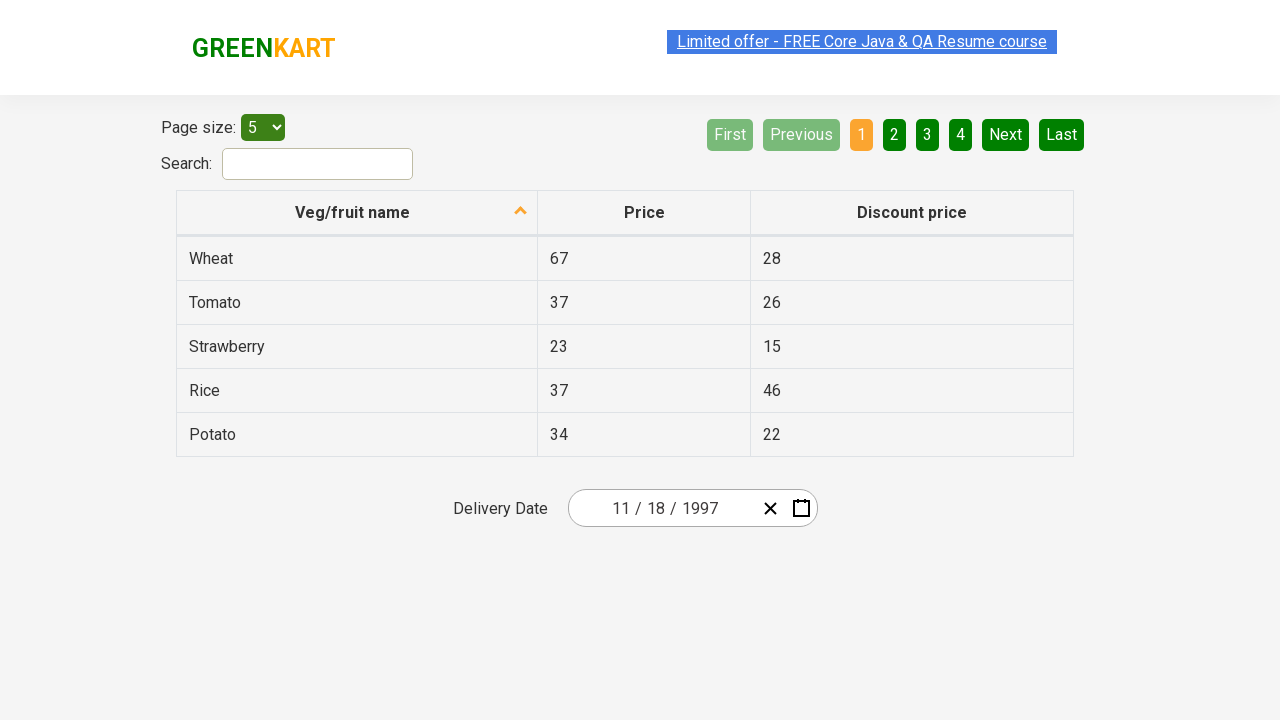

Verified date input field 1: expected '18', got '18'
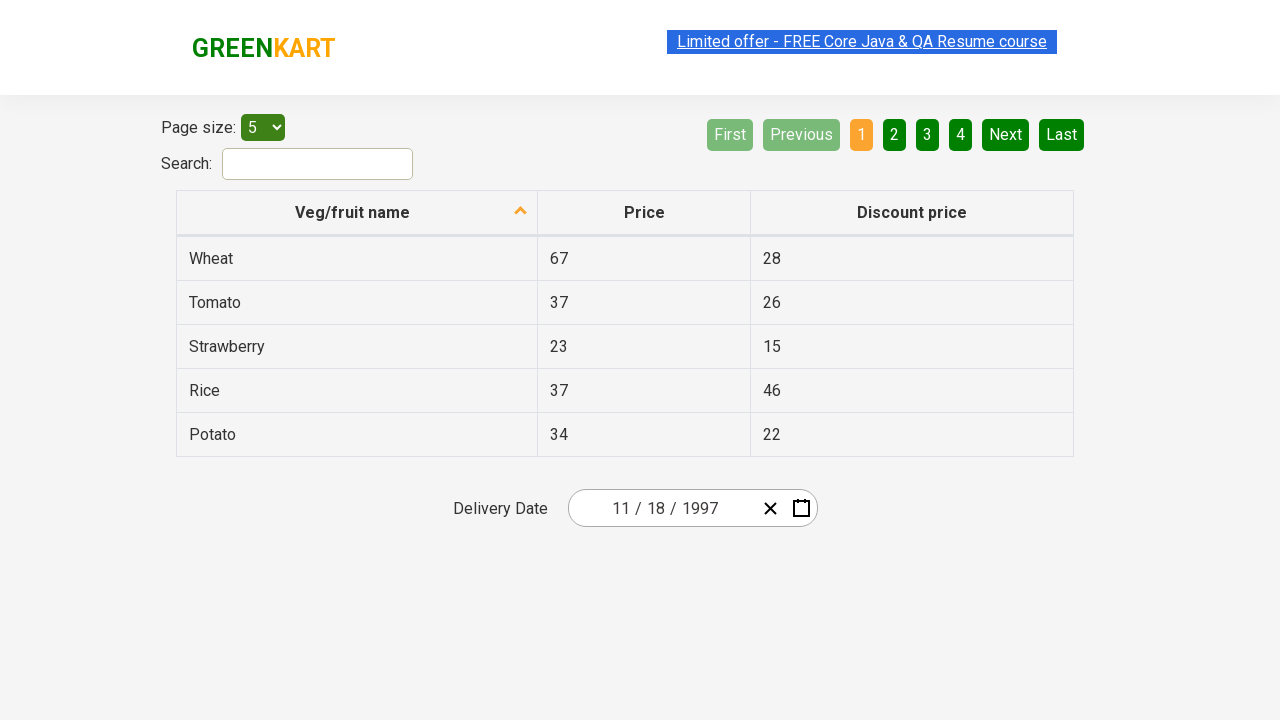

Verified date input field 2: expected '1997', got '1997'
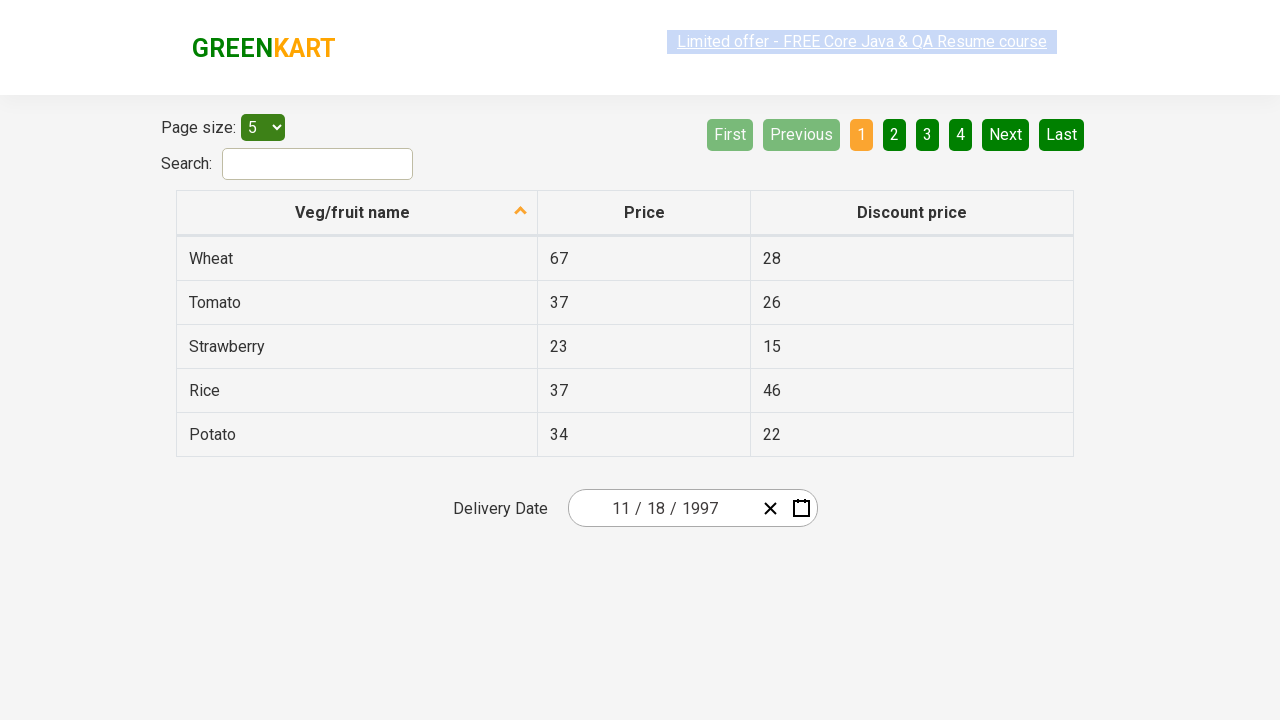

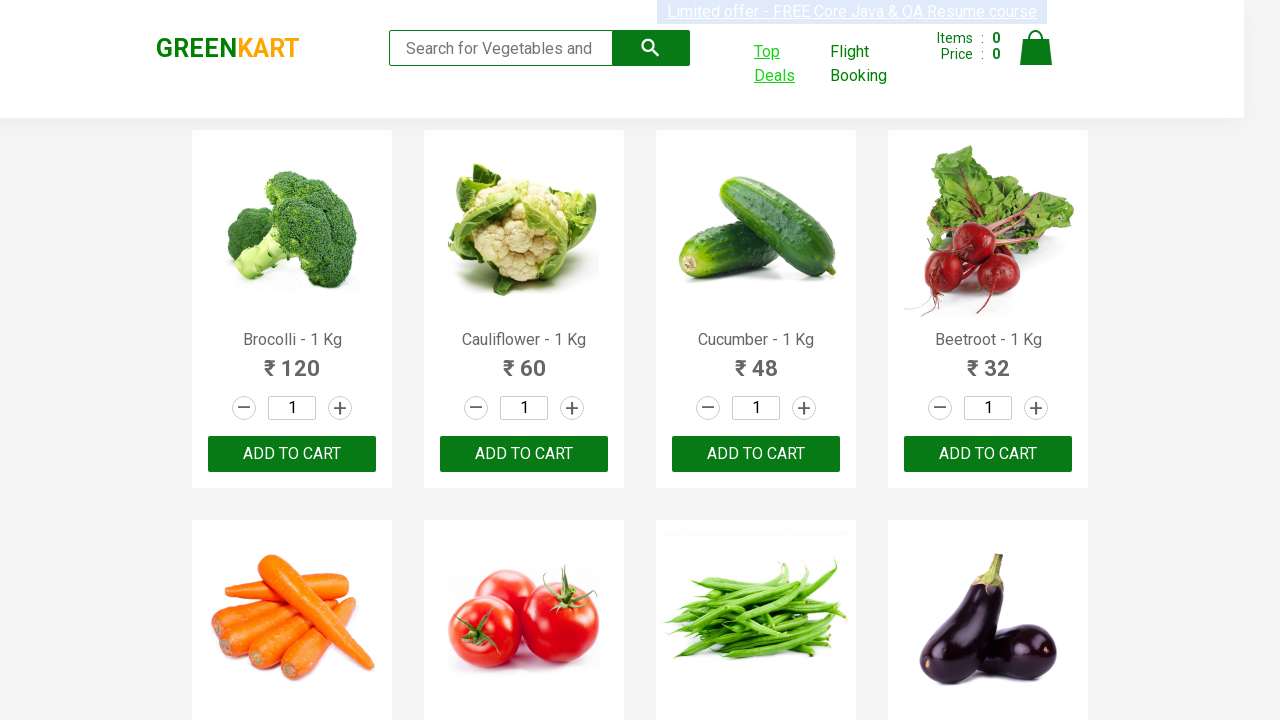